Tests checkout flow by adding product to basket via item link, filling billing details and completing order

Starting URL: http://practice.automationtesting.in/

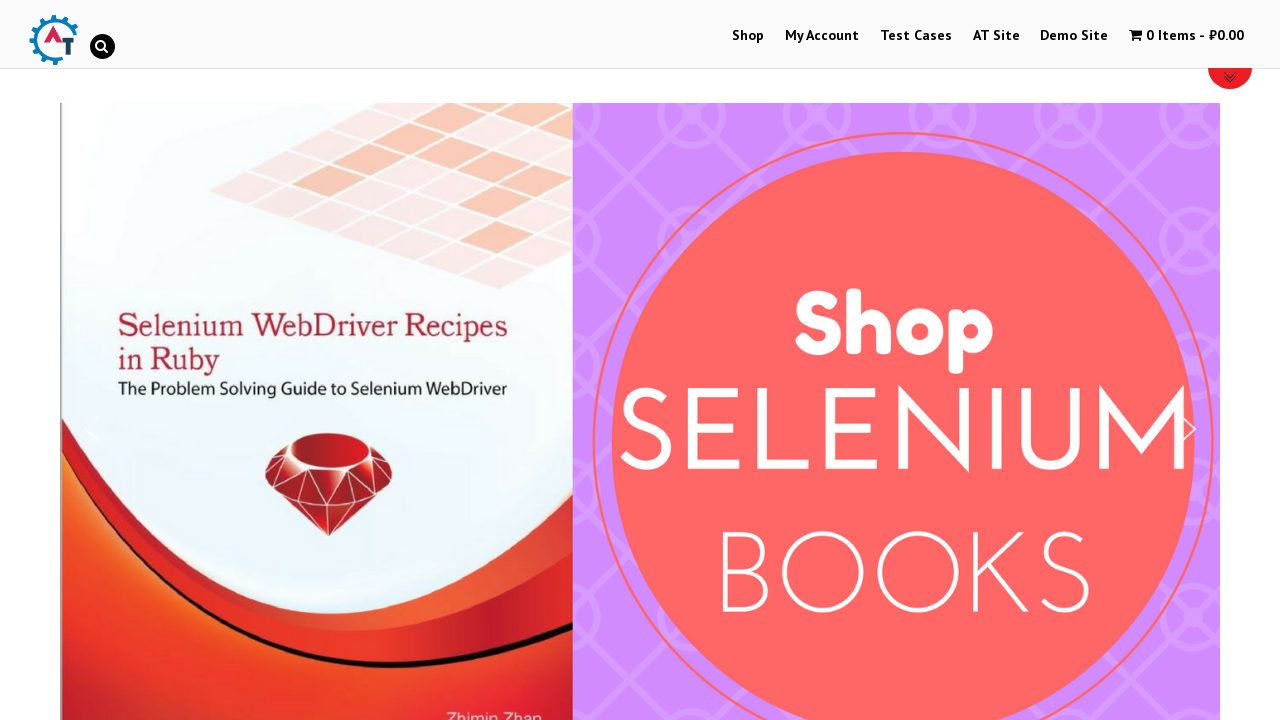

Clicked Shop menu at (748, 36) on xpath=//a[text()='Shop']
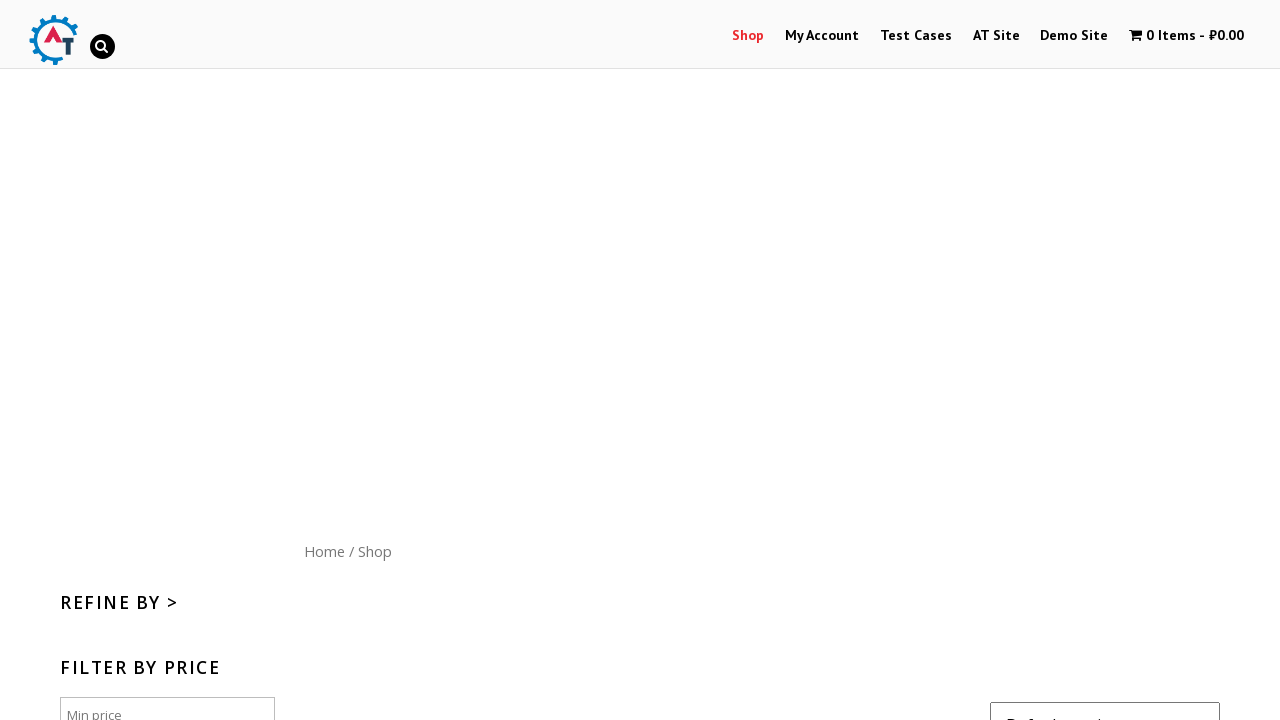

Added 3rd product to basket via item link at (878, 360) on xpath=//div[@id='content']/ul/li[3]/a[2]
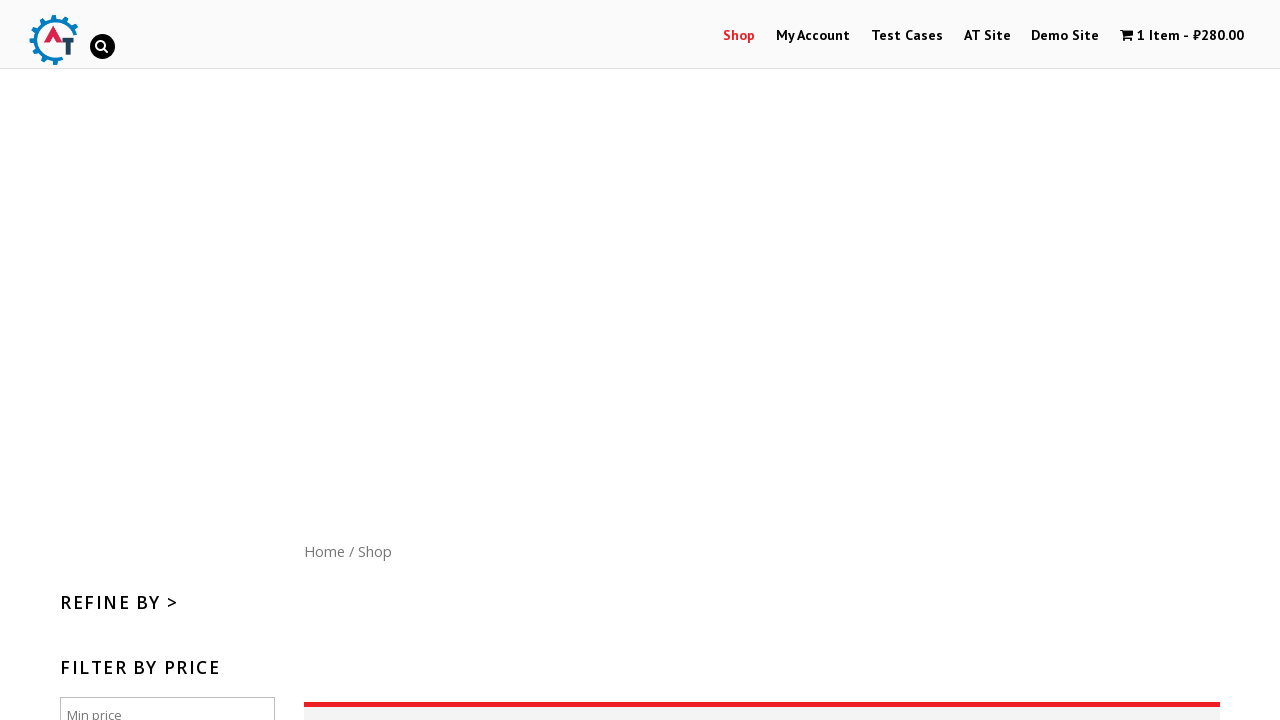

Clicked view shopping cart link at (1182, 36) on xpath=//a[@title='View your shopping cart']
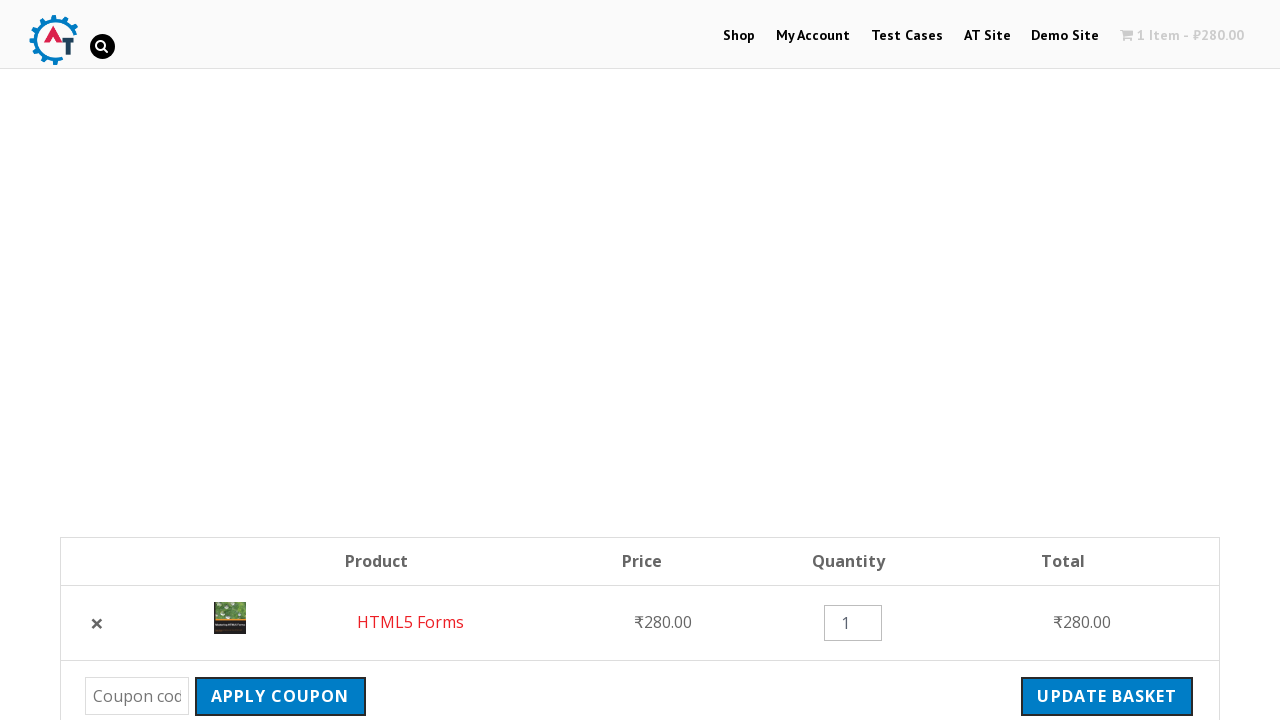

Clicked Proceed to Checkout button at (1098, 360) on xpath=//div[@class='wc-proceed-to-checkout']/a
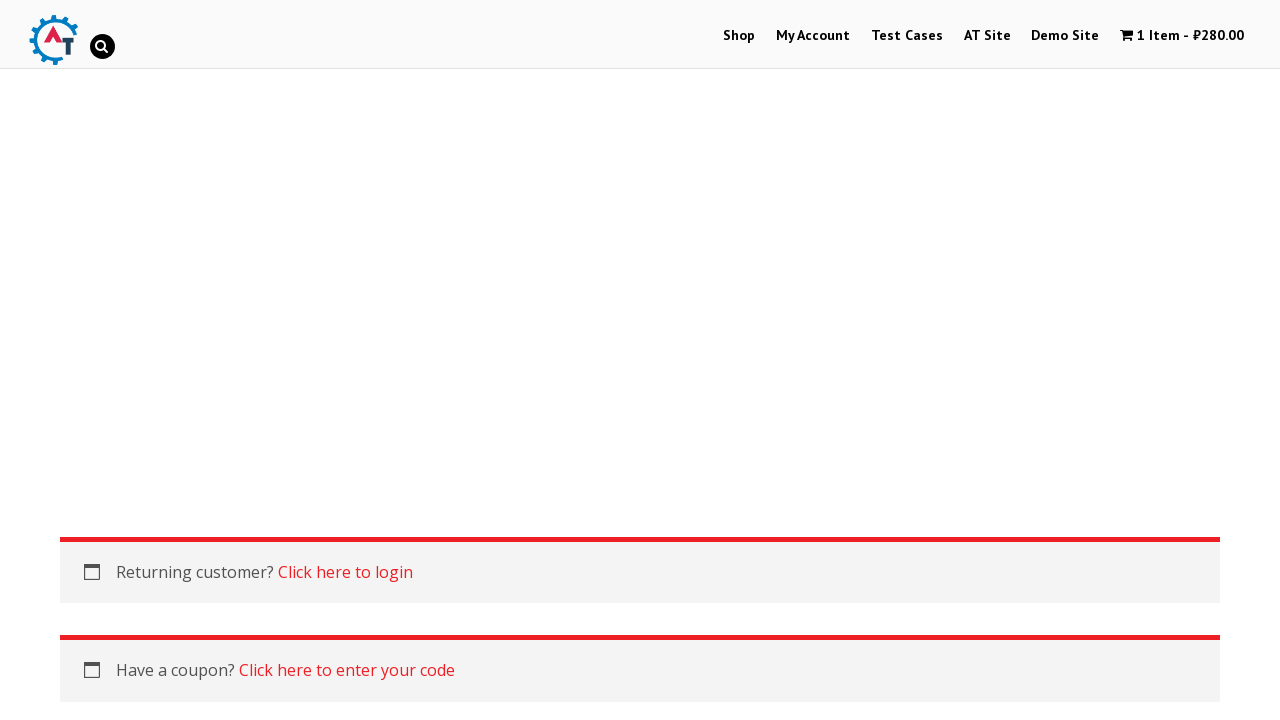

Filled billing first name with 'Phanuwat' on #billing_first_name
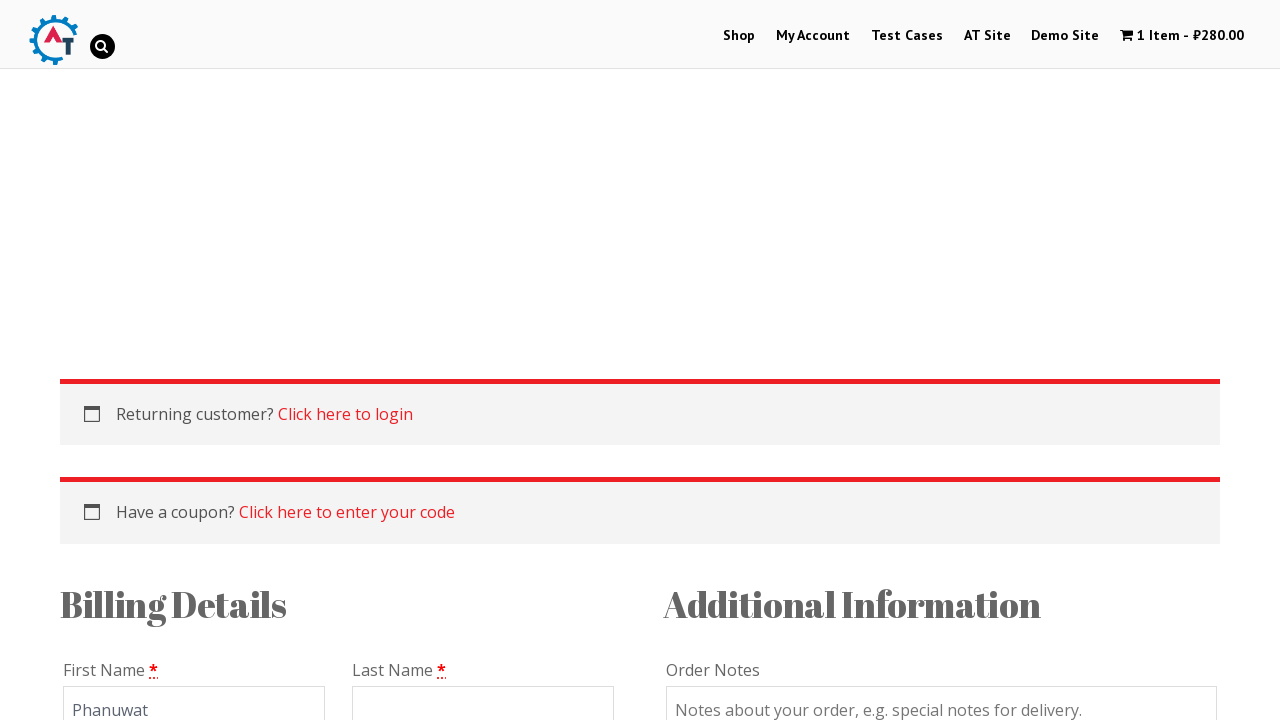

Filled billing last name with 'Janthima' on #billing_last_name
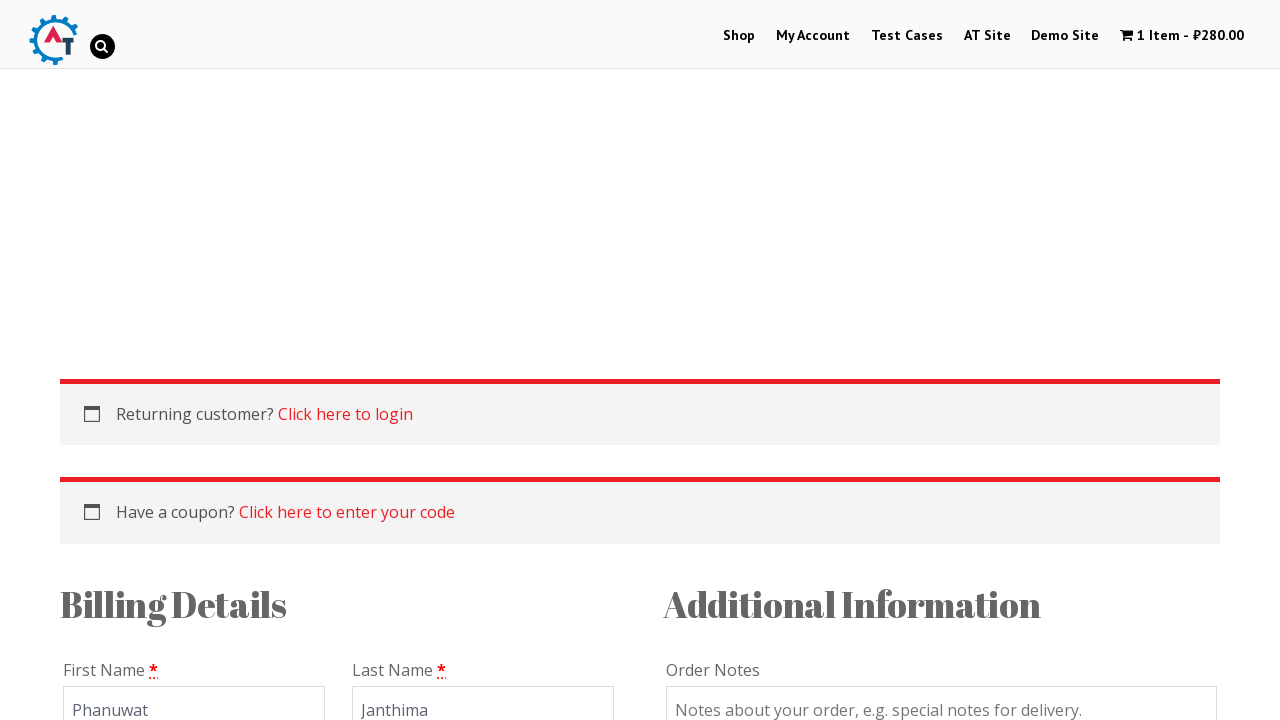

Filled billing company with 'Tech Circle' on #billing_company
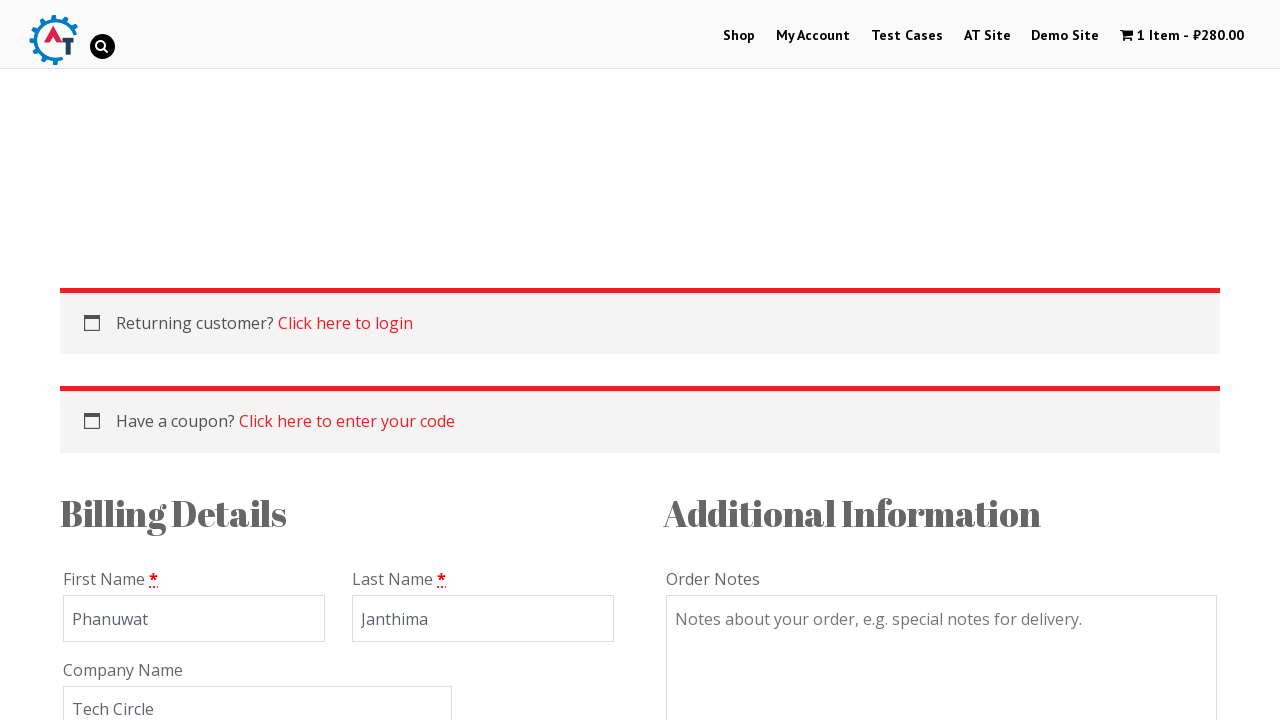

Filled billing email with 'pj_989@techcircle.edu' on #billing_email
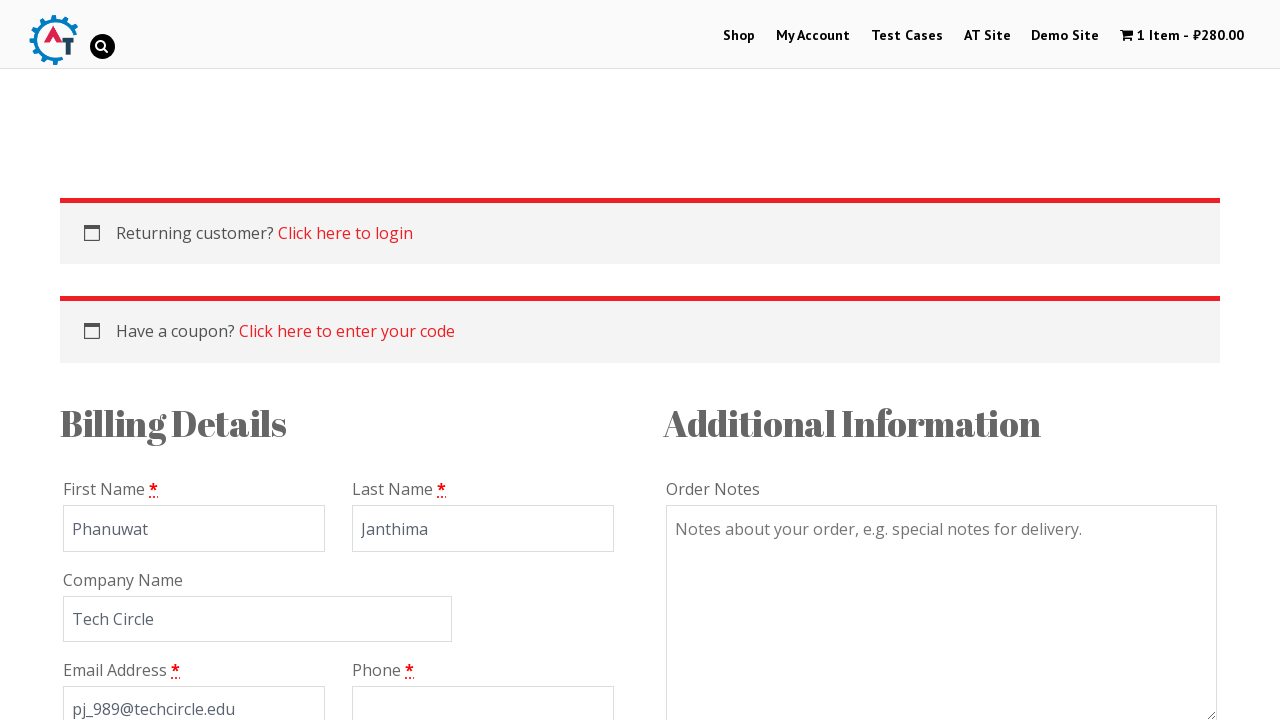

Filled billing phone with '703-999-9898' on #billing_phone
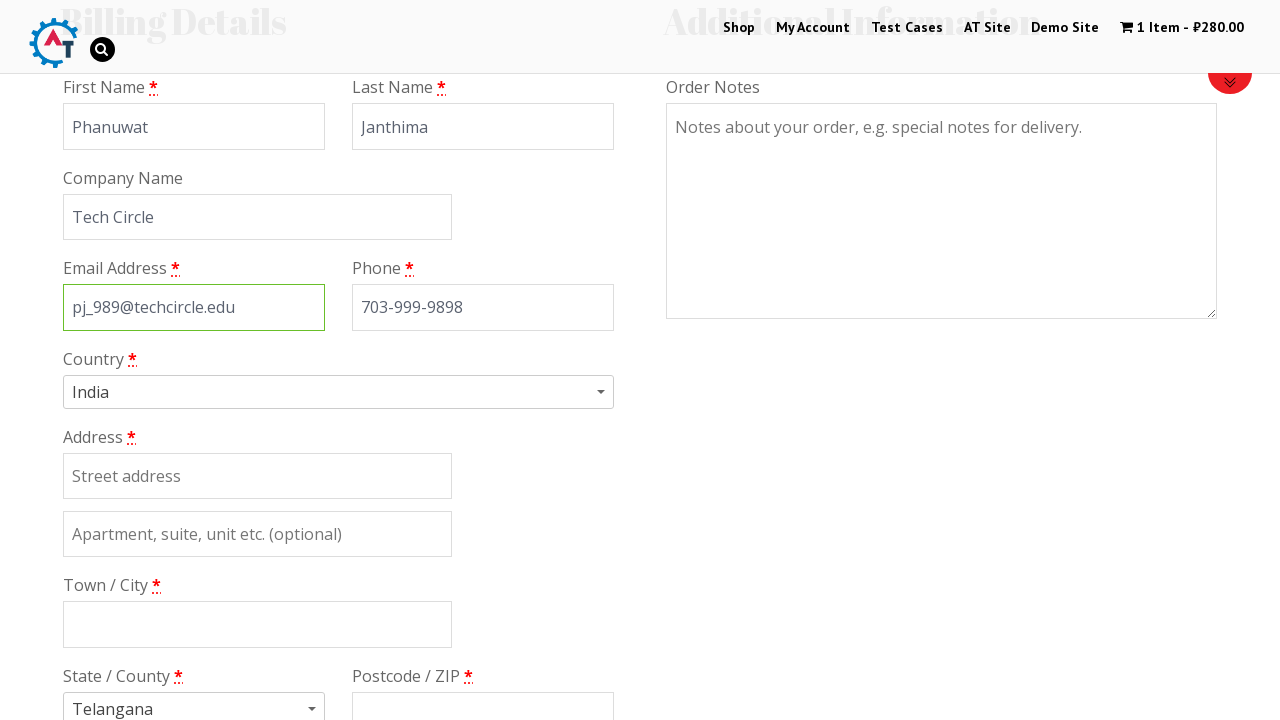

Clicked on country dropdown at (604, 392) on xpath=//*[@id='s2id_billing_country']/a/span[2]/b
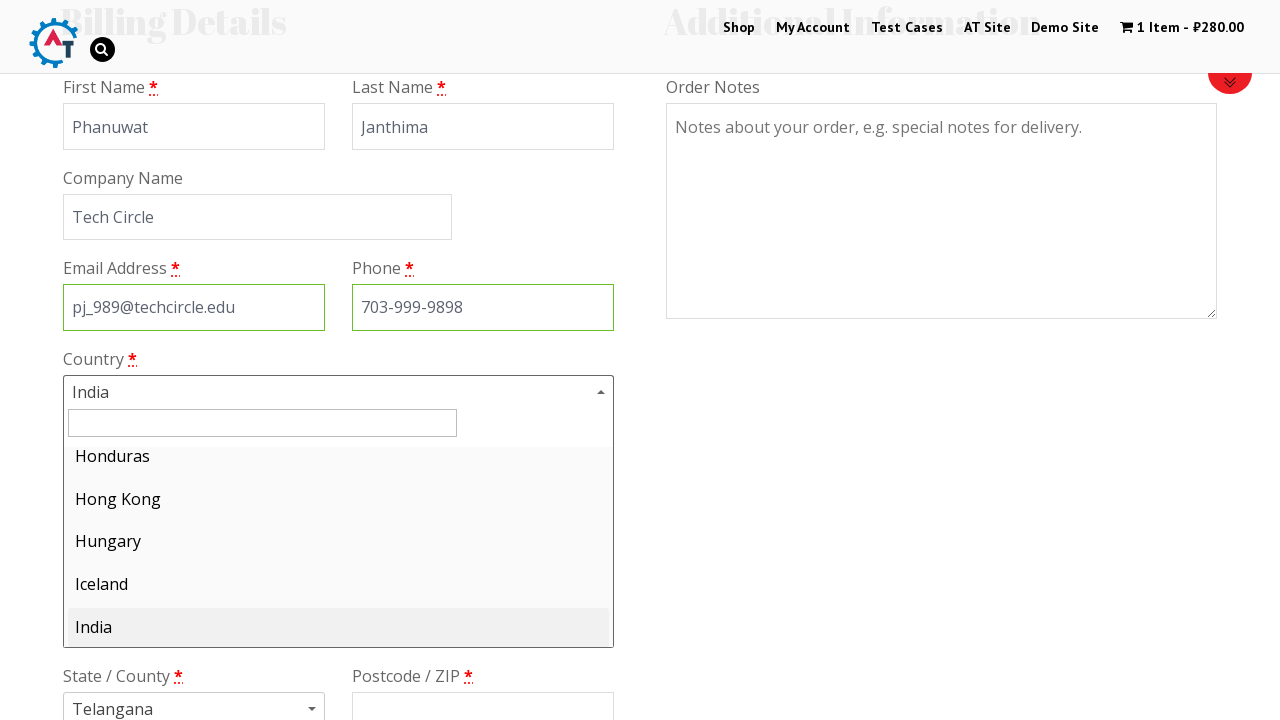

Typed 'Malaysia' in country search field on //input[@id='s2id_autogen1_search']
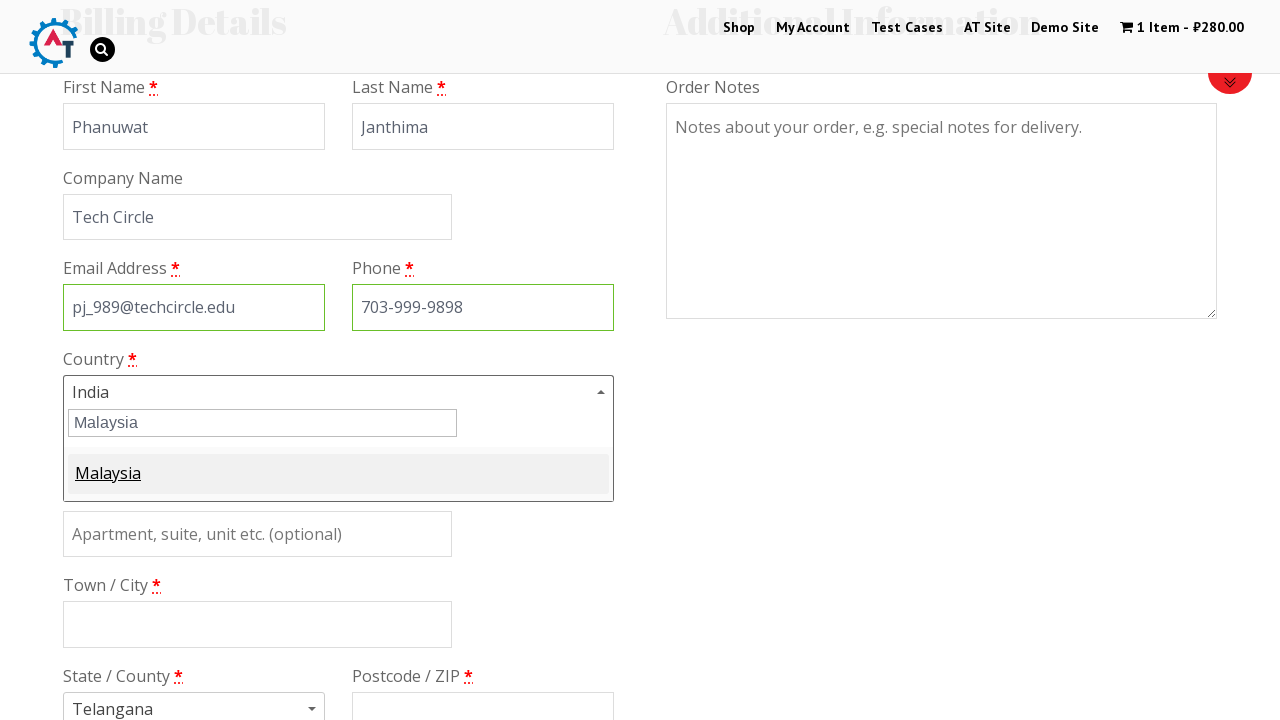

Pressed Enter to select Malaysia on //input[@id='s2id_autogen1_search']
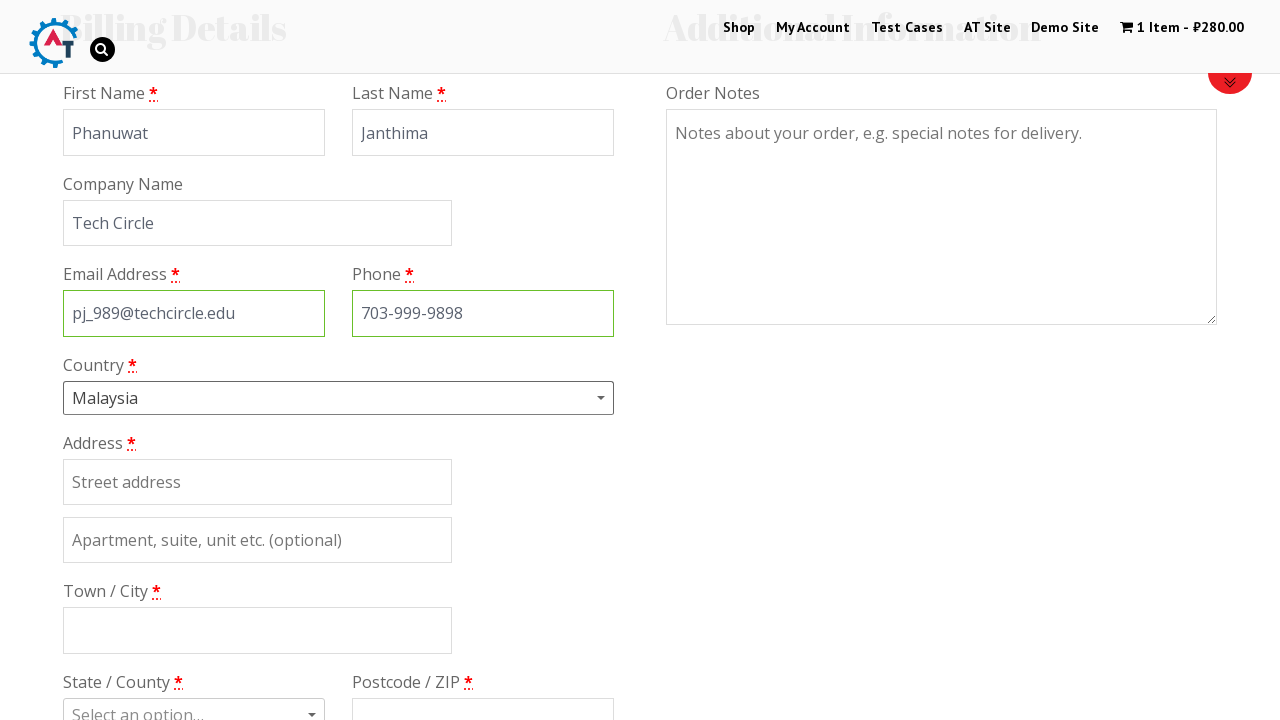

Filled billing address with '8998 Neverland City' on #billing_address_1
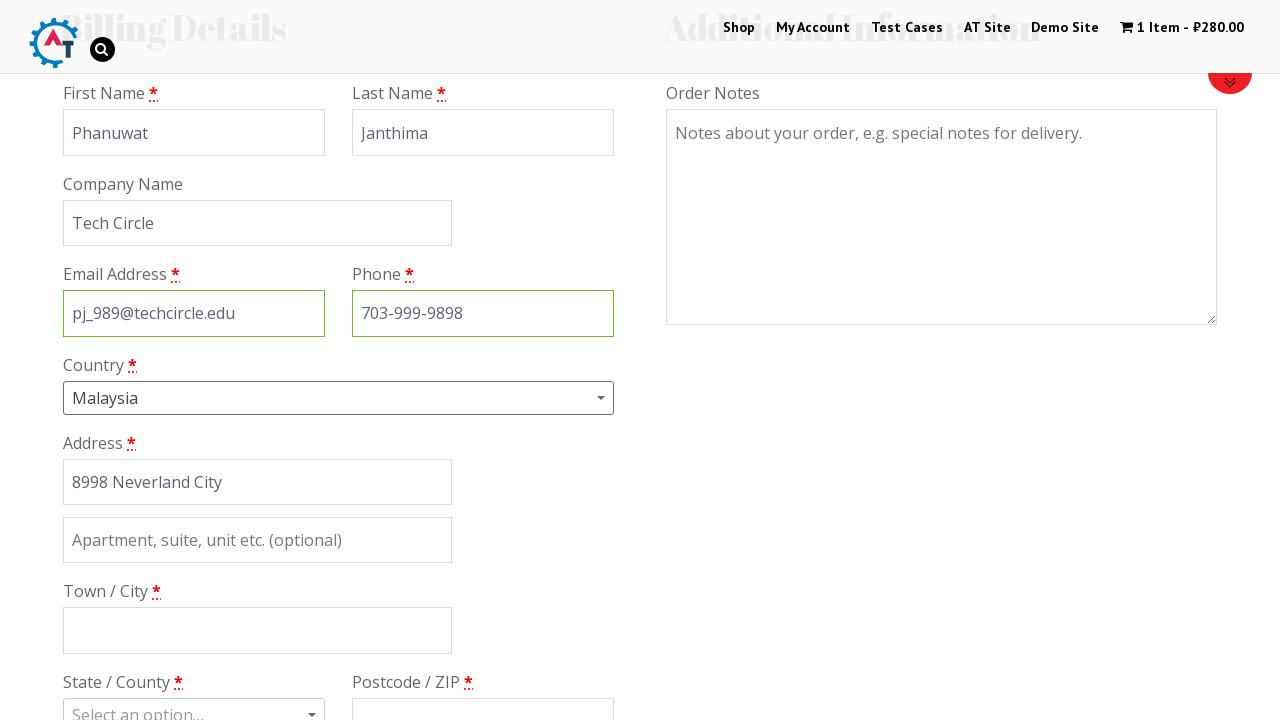

Filled billing city with 'Damansara' on #billing_city
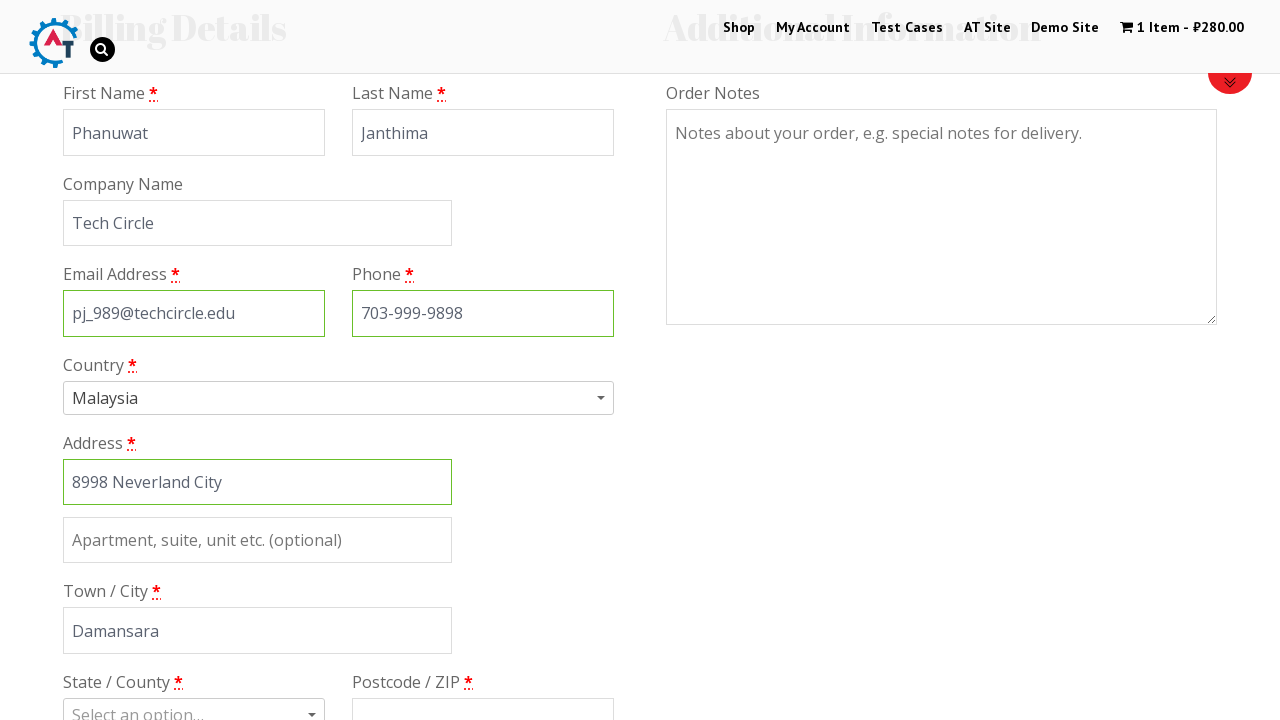

Clicked on state dropdown at (315, 704) on xpath=//*[@id='s2id_billing_state']/a/span[2]/b
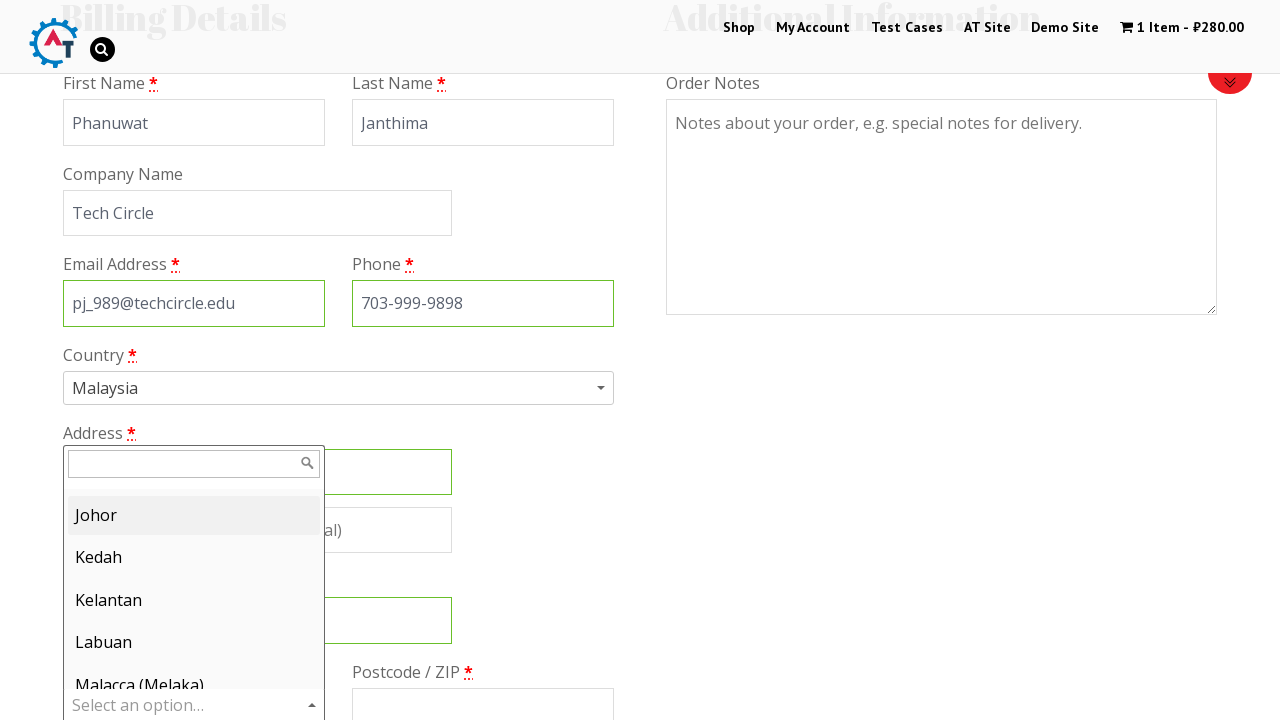

Typed 'Kuala Lumpur' in state search field on //div[@id='select2-drop']/div/input
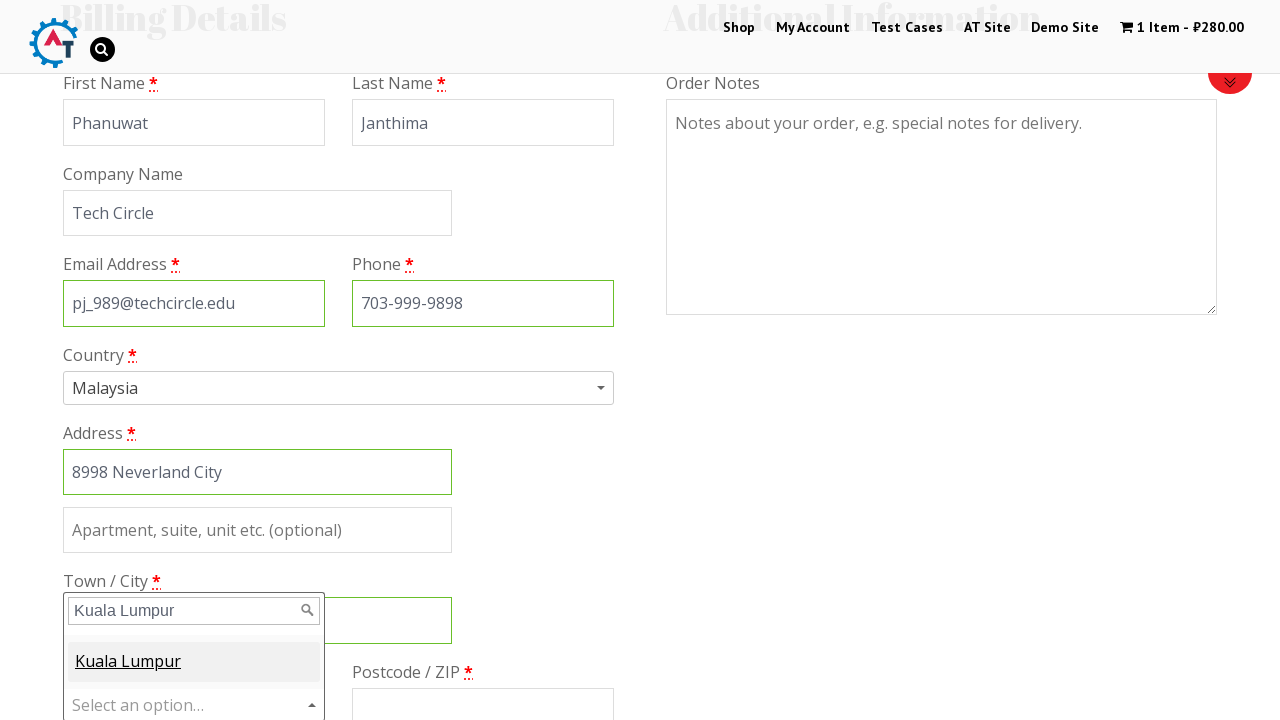

Pressed Enter to select Kuala Lumpur on //div[@id='select2-drop']/div/input
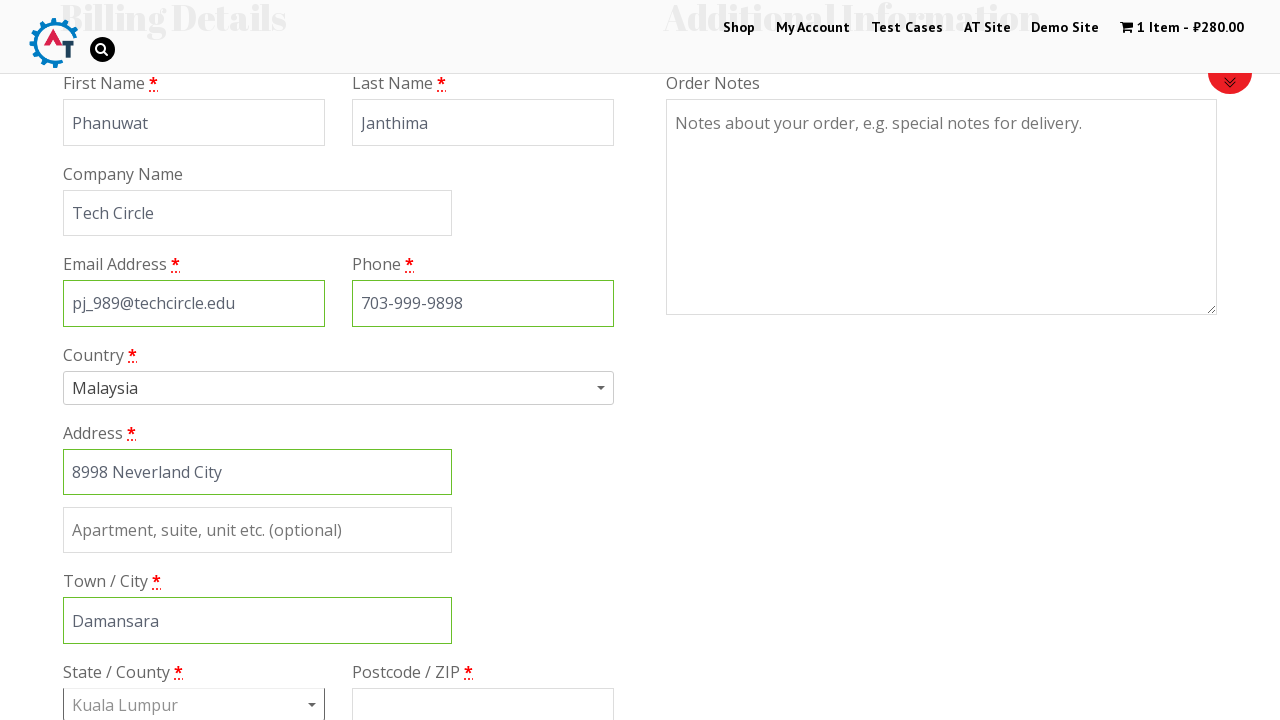

Filled billing postcode with '98999' on #billing_postcode
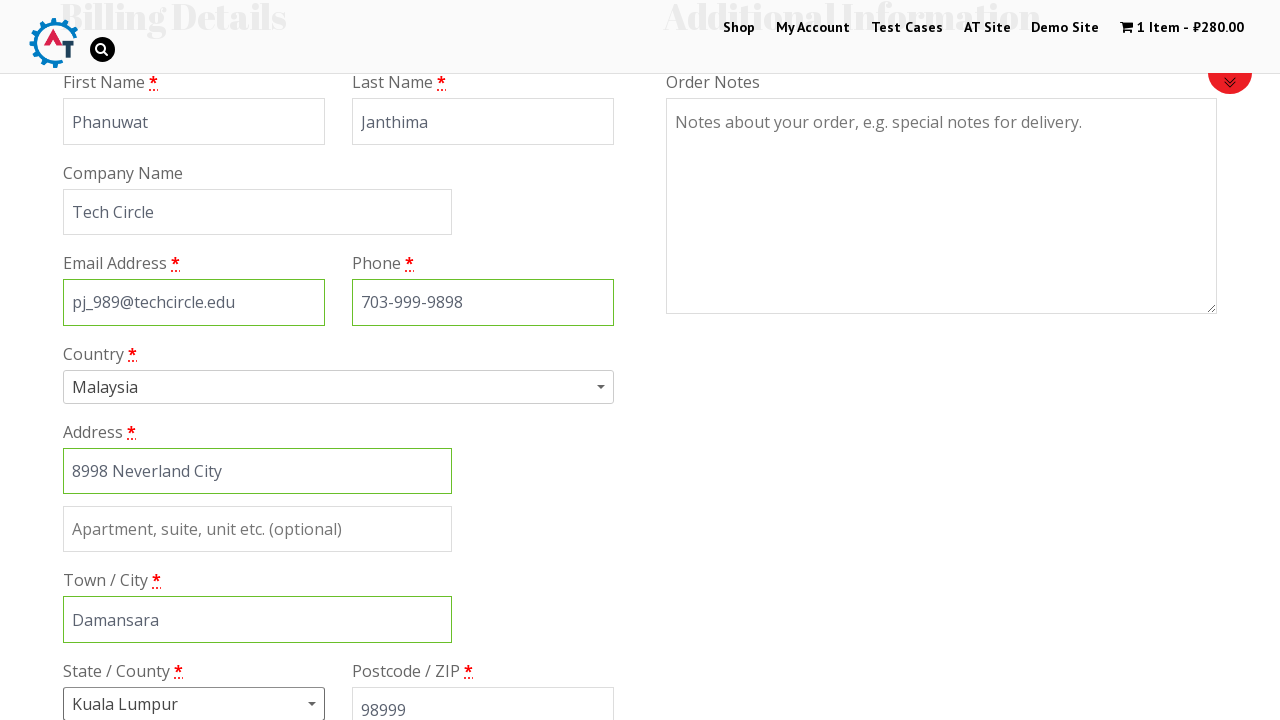

Selected Cash on Delivery payment method at (82, 360) on xpath=//li[@class='wc_payment_method payment_method_cod']/input
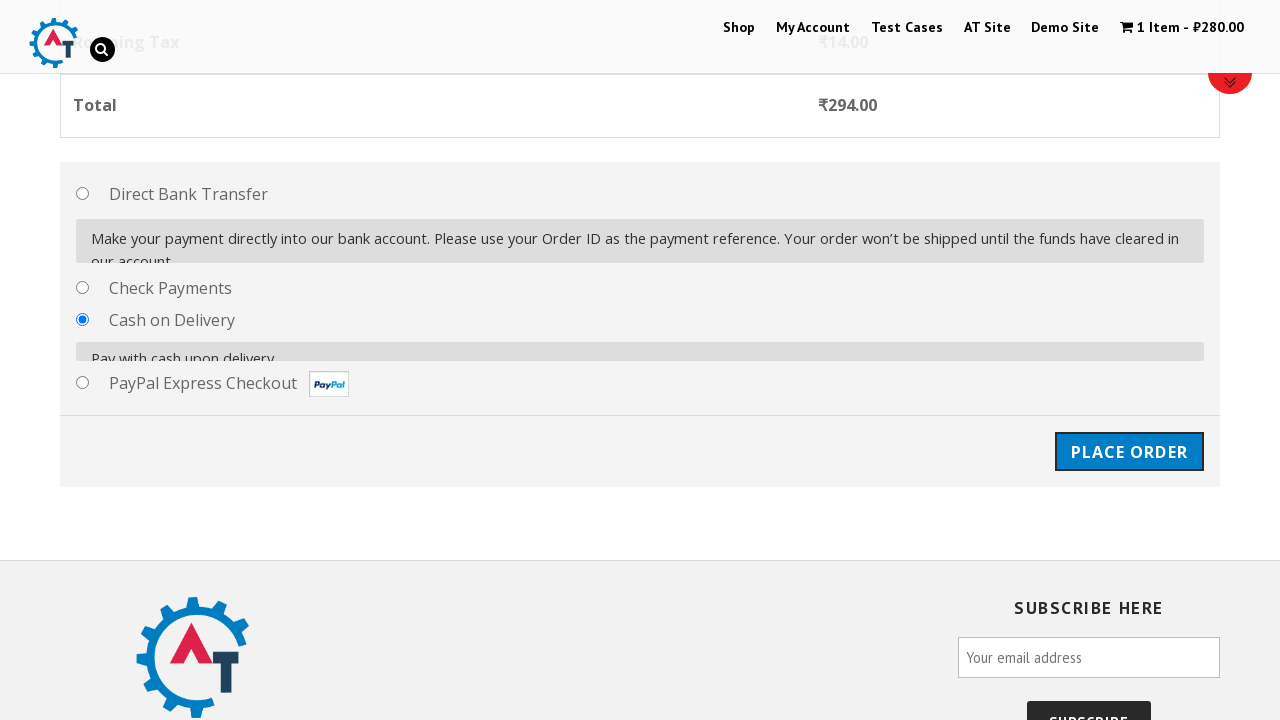

Clicked Place Order button at (1129, 439) on #place_order
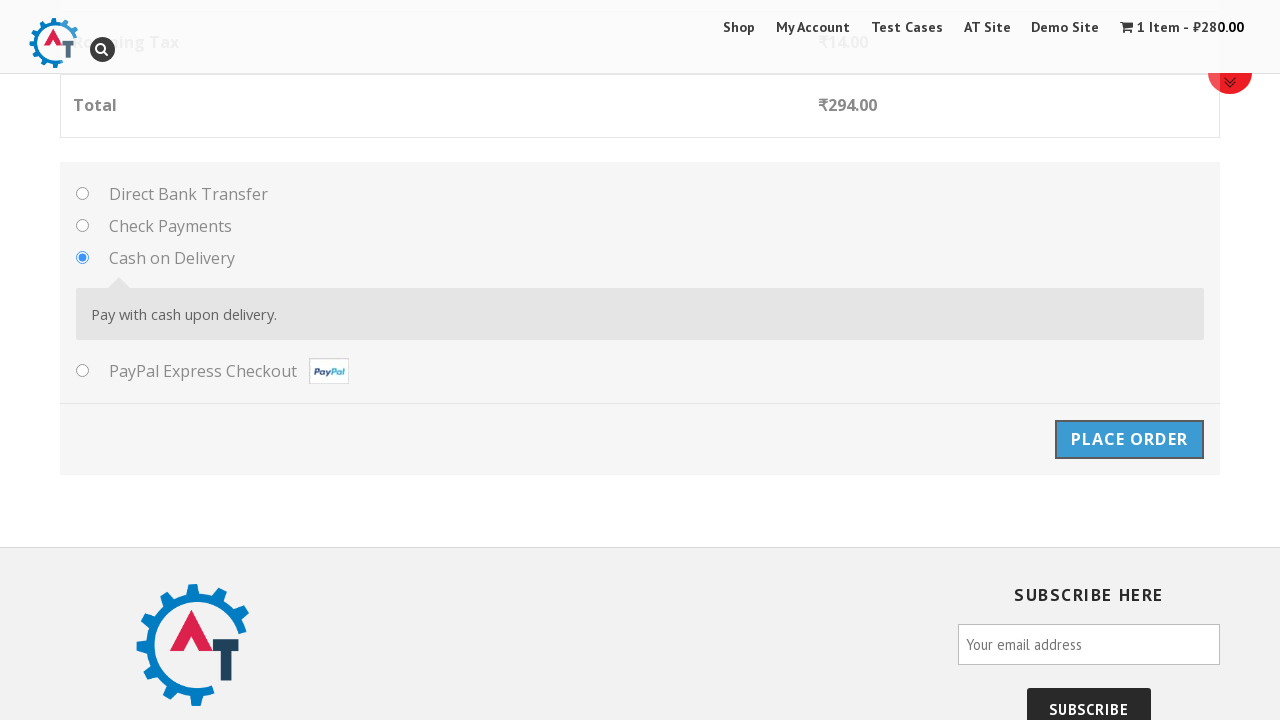

Order confirmation page loaded
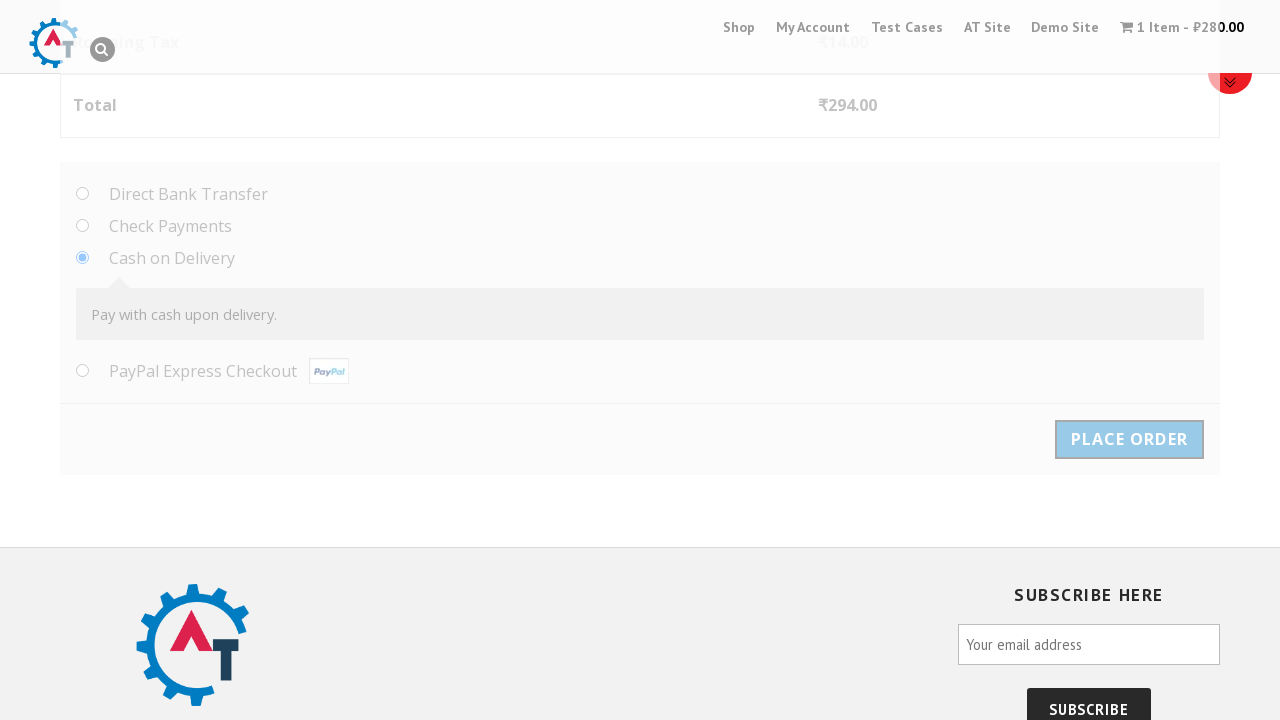

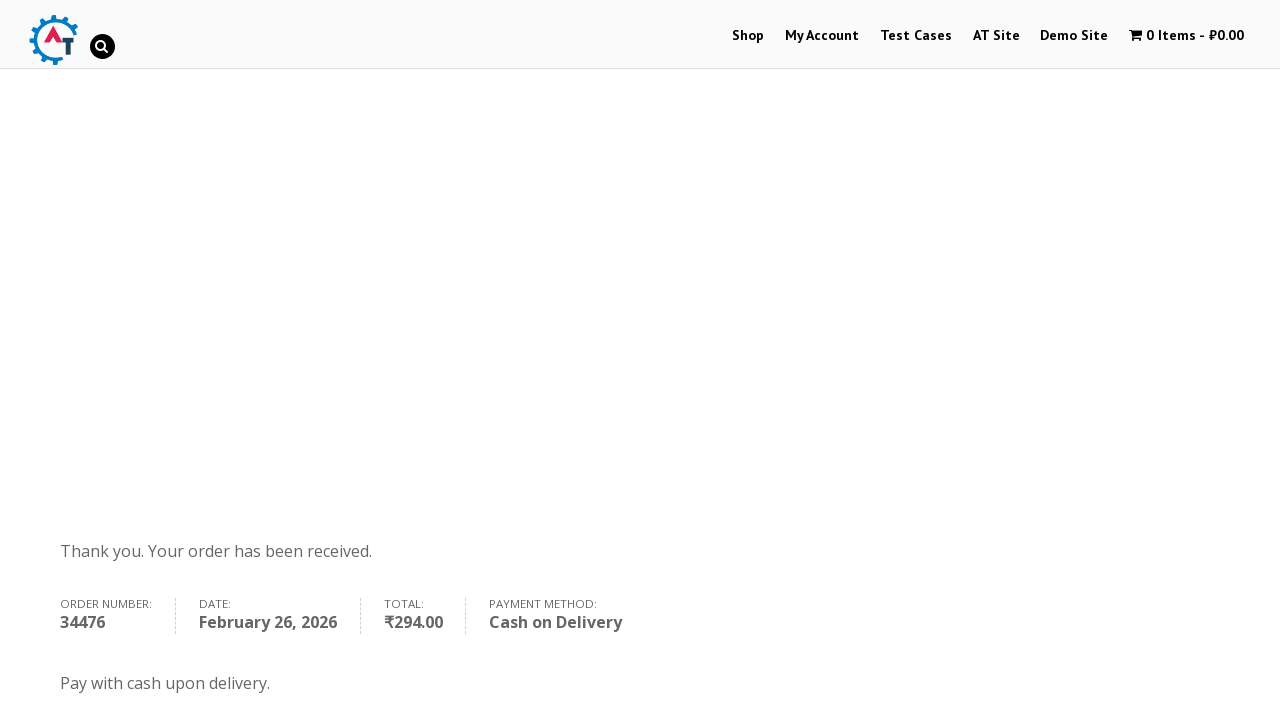